Tests dropdown selection by value, selecting Option 2 using value "2"

Starting URL: https://the-internet.herokuapp.com/dropdown

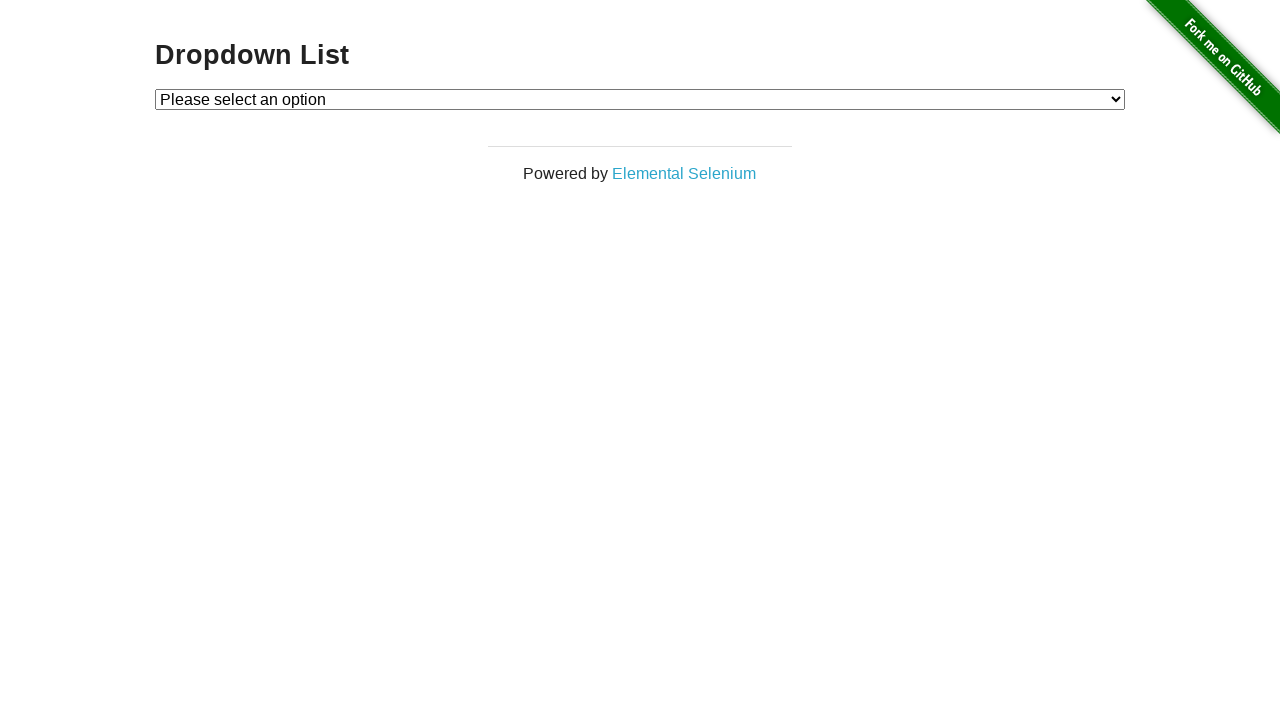

Navigated to dropdown test page
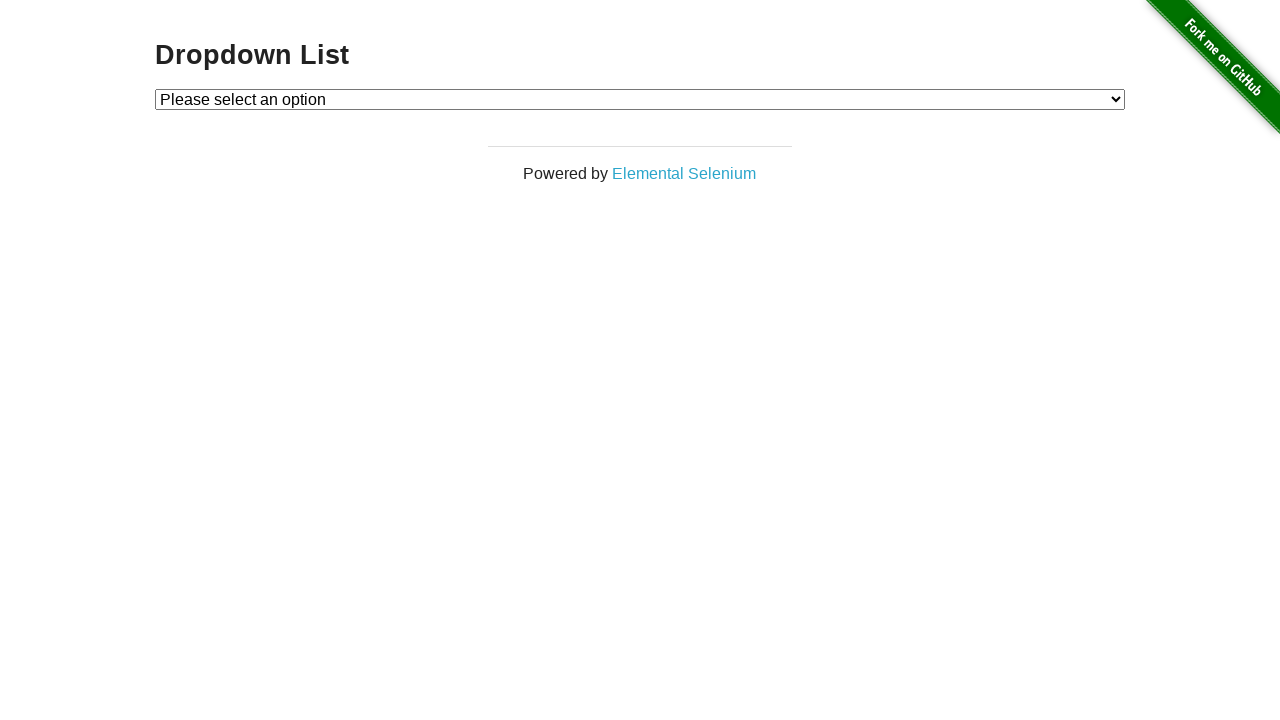

Located dropdown element
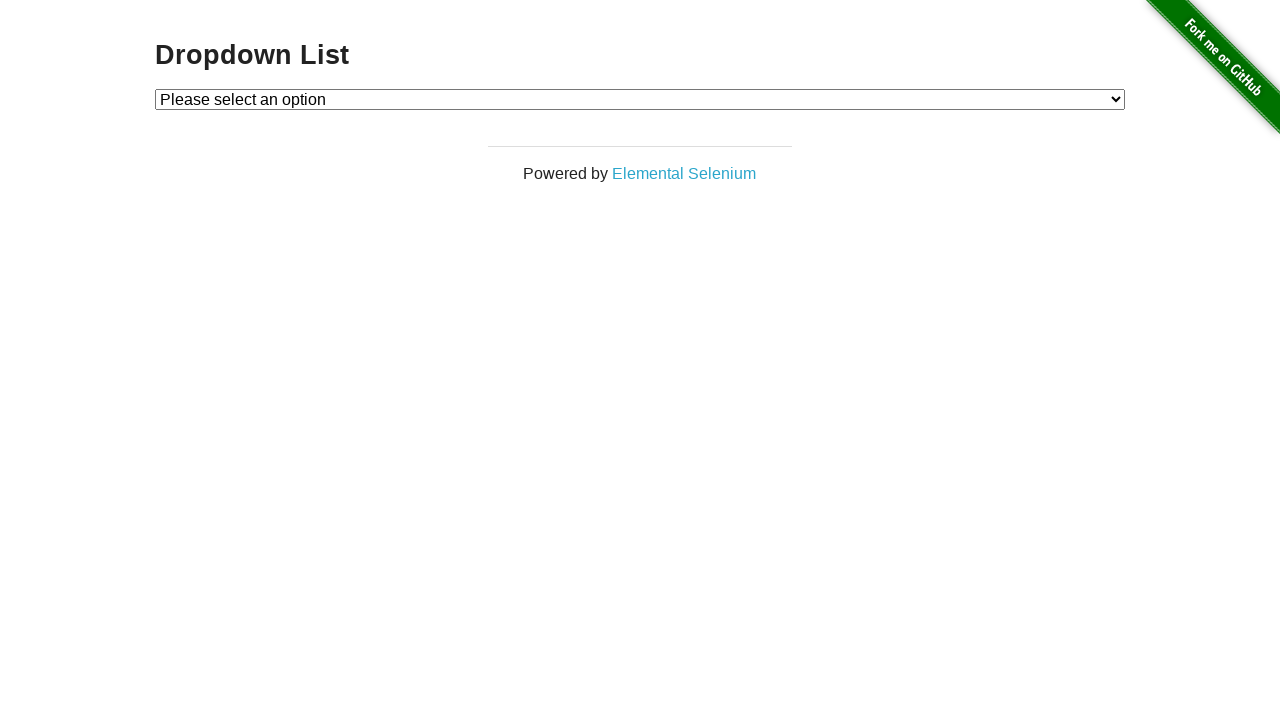

Selected Option 2 from dropdown using value '2' on select#dropdown
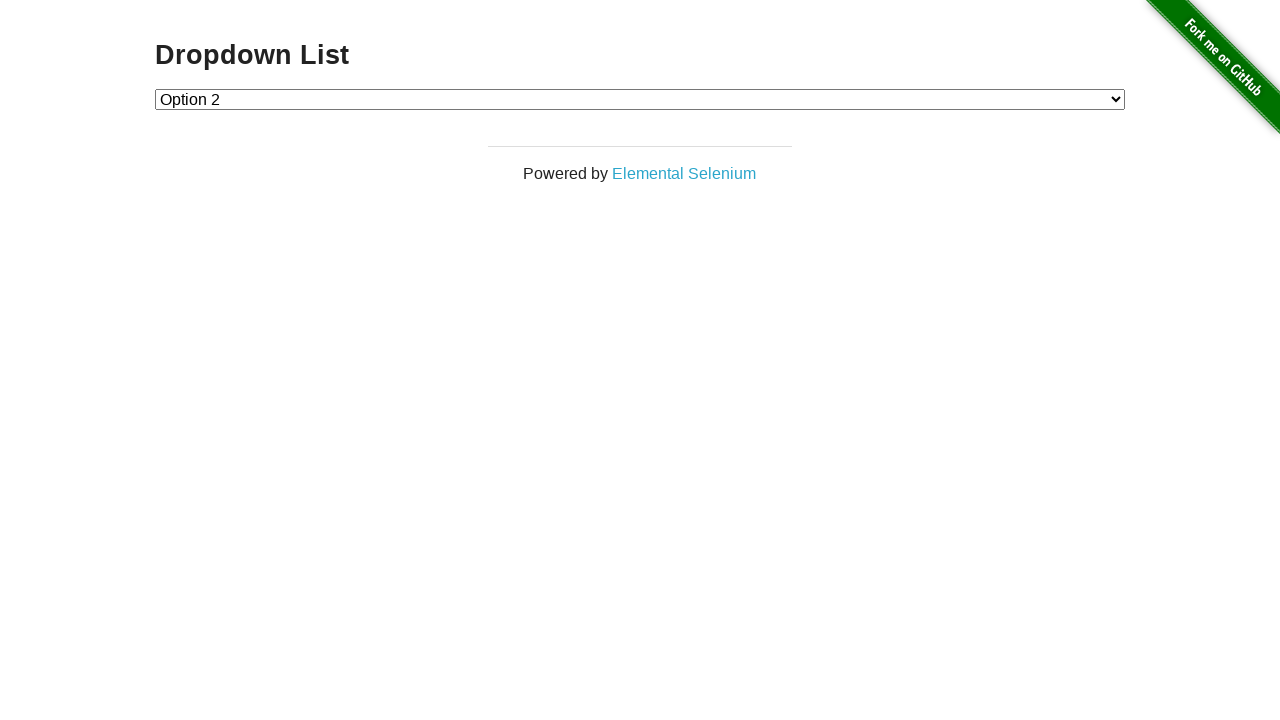

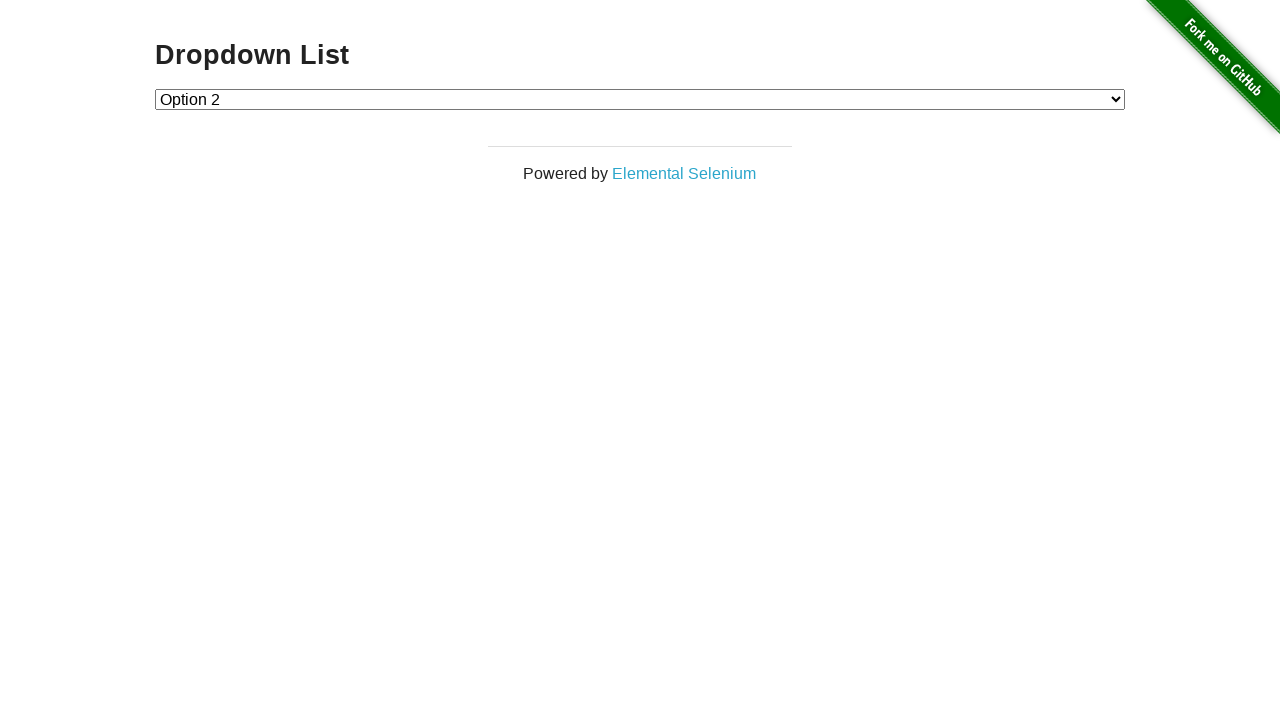